Tests the feedback form by entering name, age, and selecting gender, then submitting and verifying the data on the confirmation page

Starting URL: https://acctabootcamp.github.io/site/tasks/provide_feedback

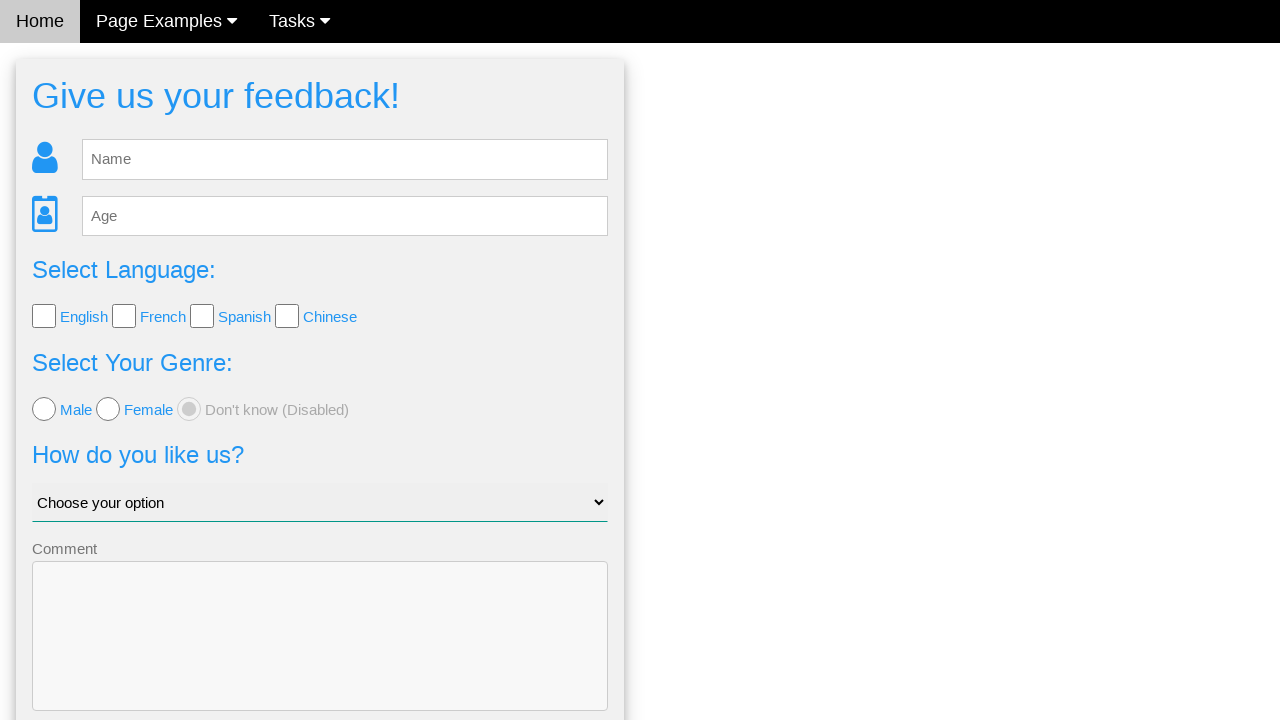

Cleared name input field on #fb_name
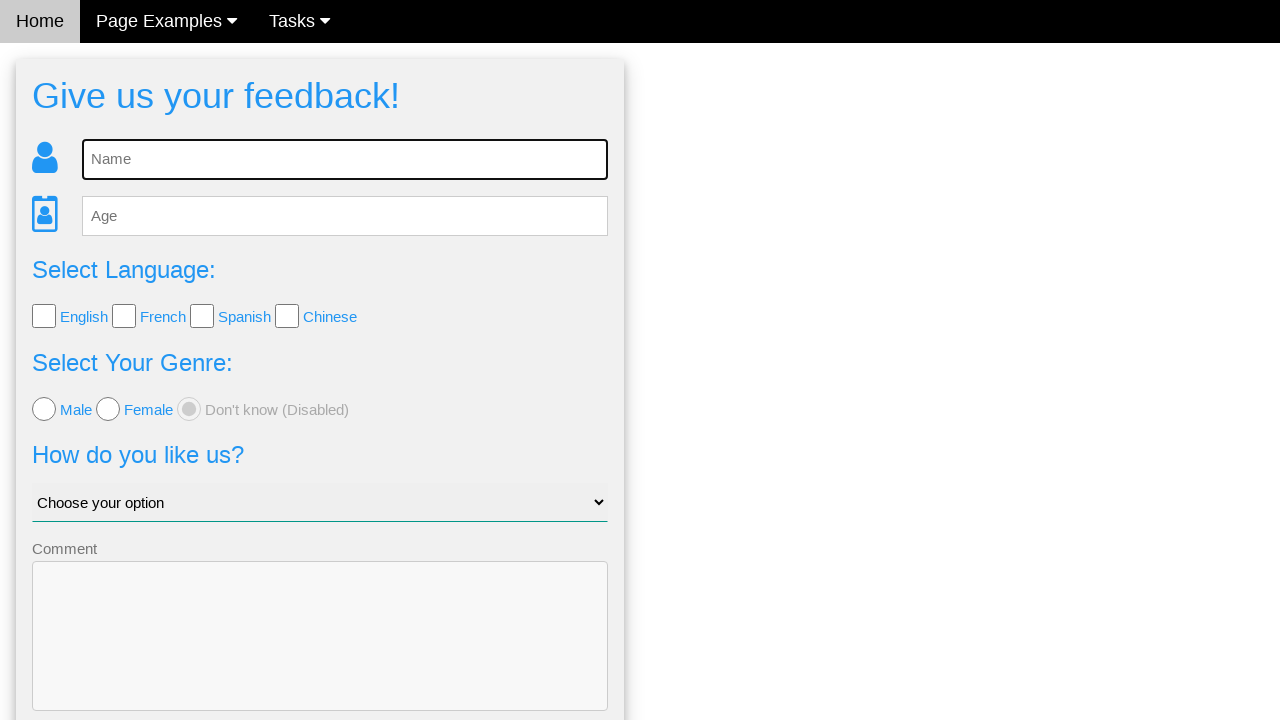

Entered name 'Emily Johnson' in feedback form on #fb_name
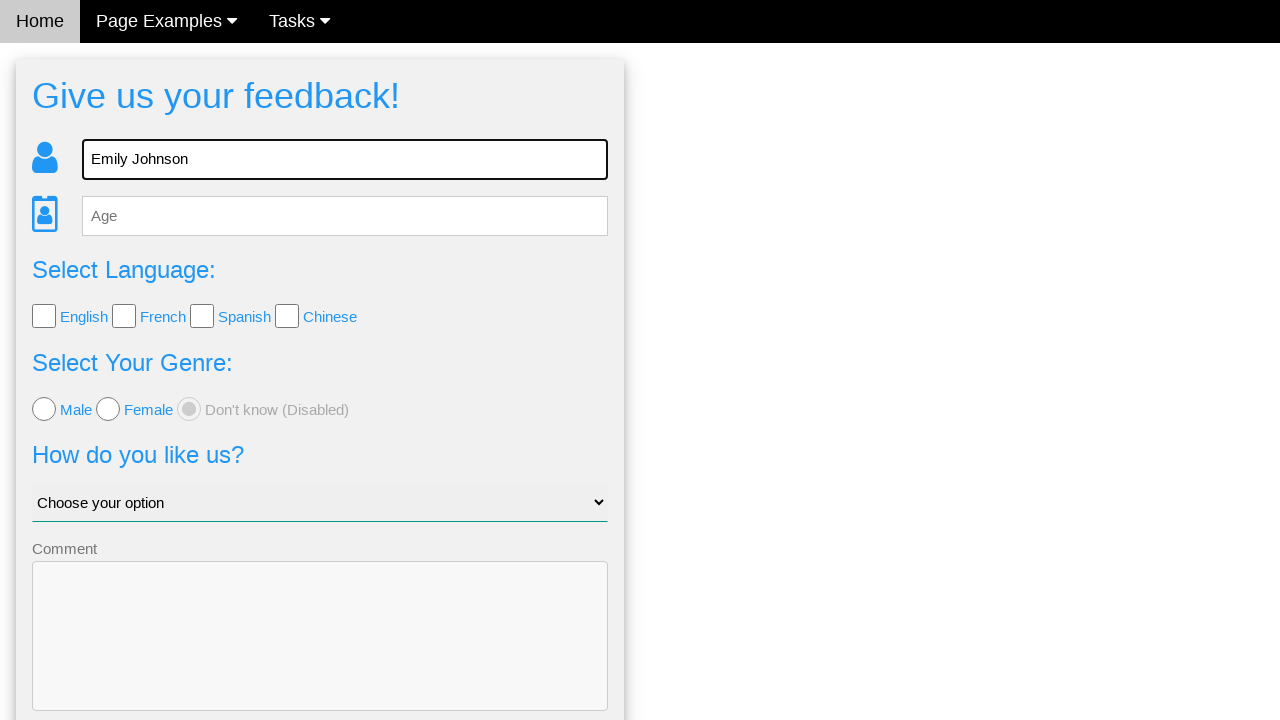

Cleared age input field on #fb_age
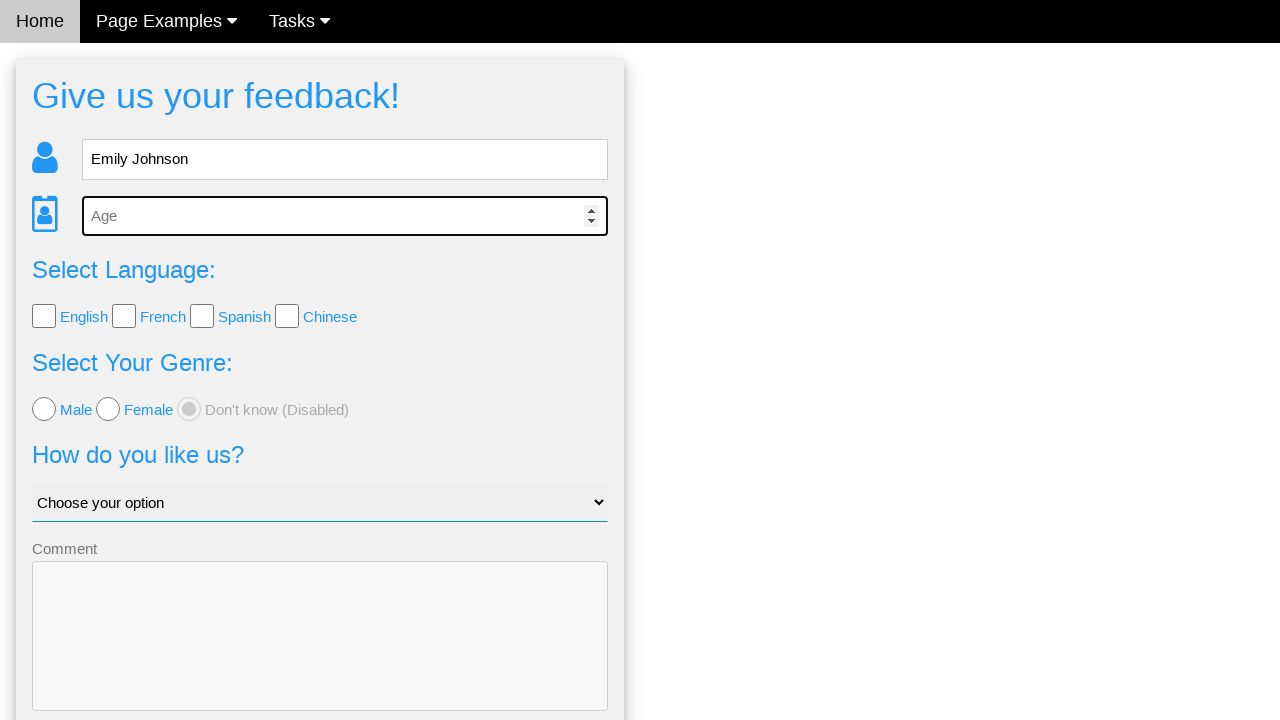

Entered age '30' in feedback form on #fb_age
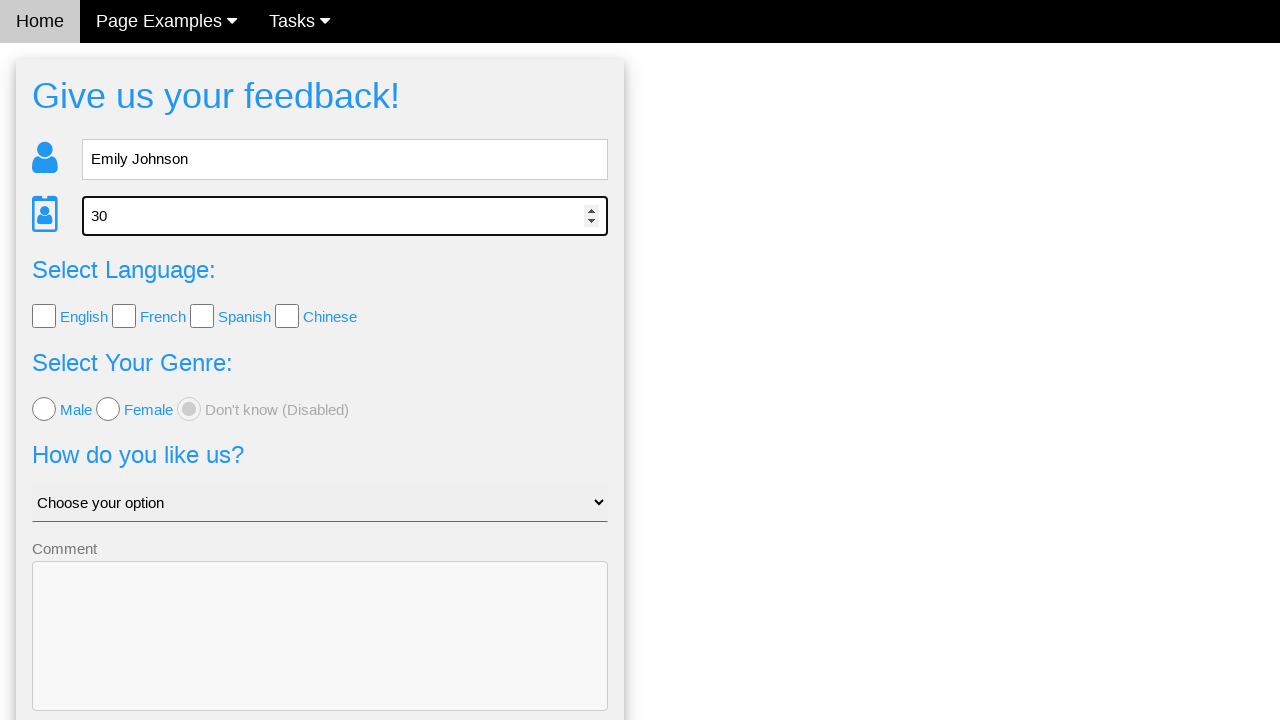

Selected female gender option at (108, 409) on [value='female']
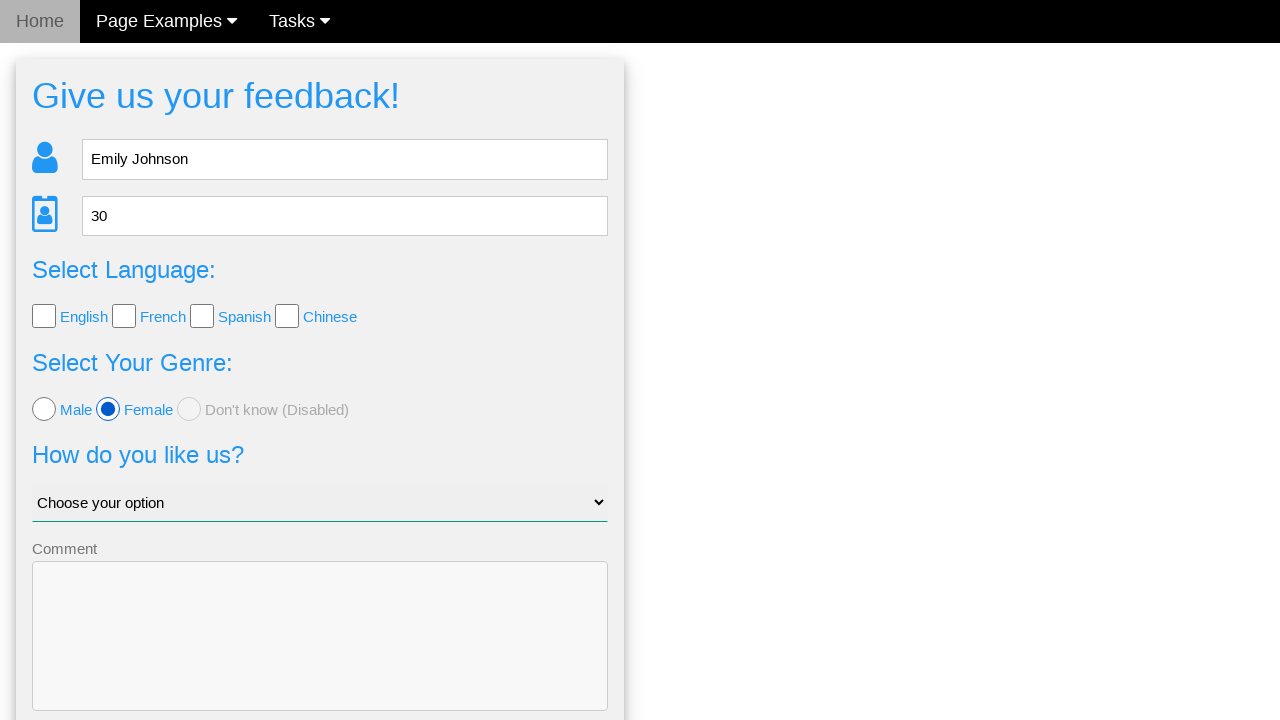

Selected English language at (44, 316) on [value='English']
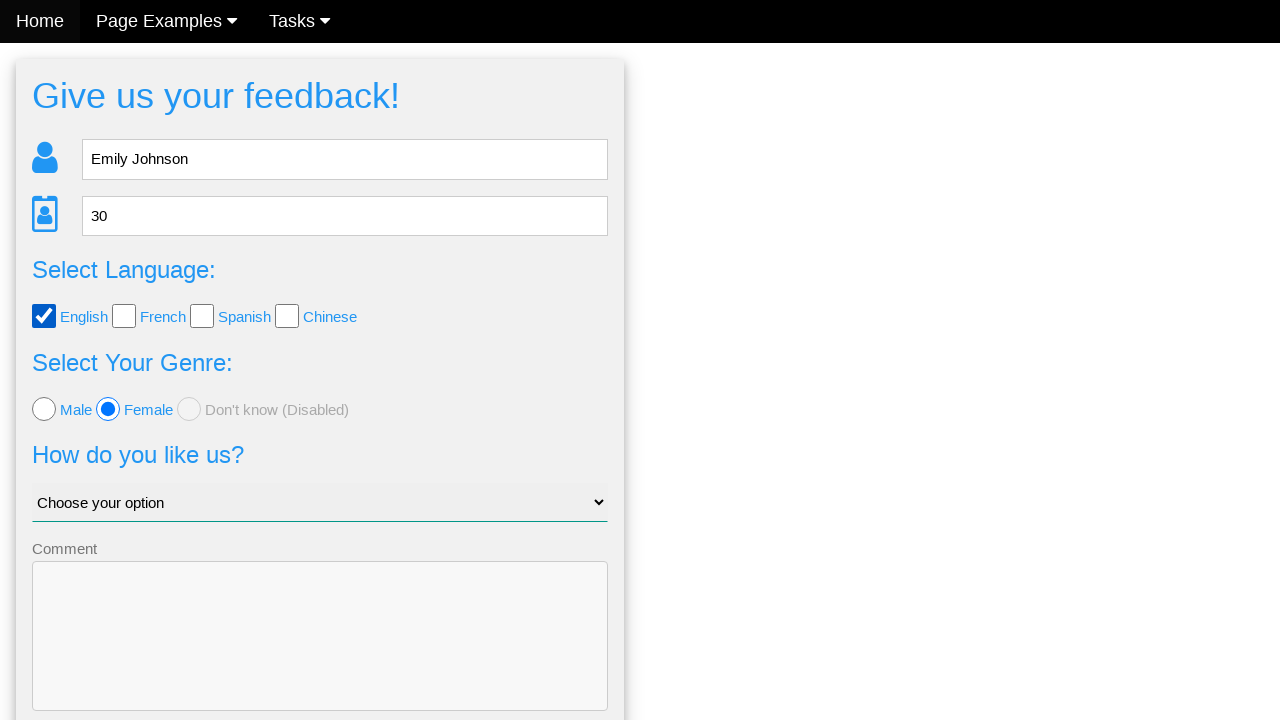

Selected Spanish language at (202, 316) on [value='Spanish']
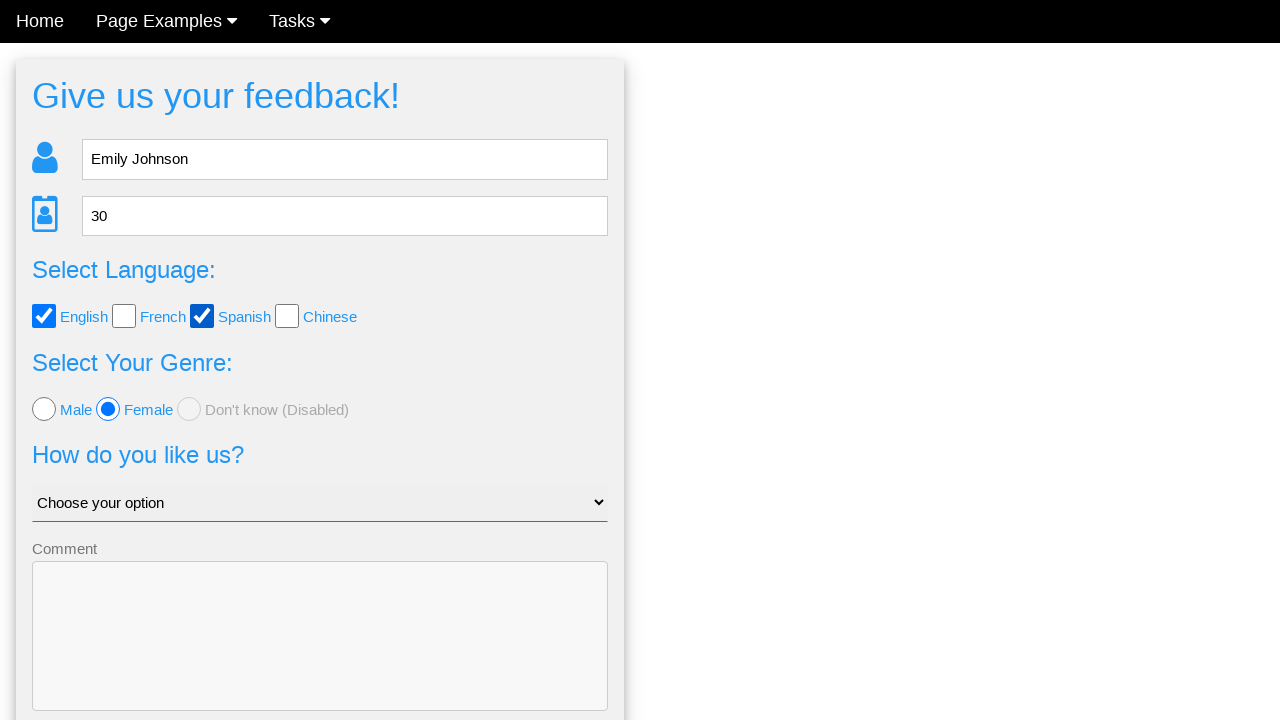

Clicked submit button to send feedback at (320, 656) on .w3-btn-block
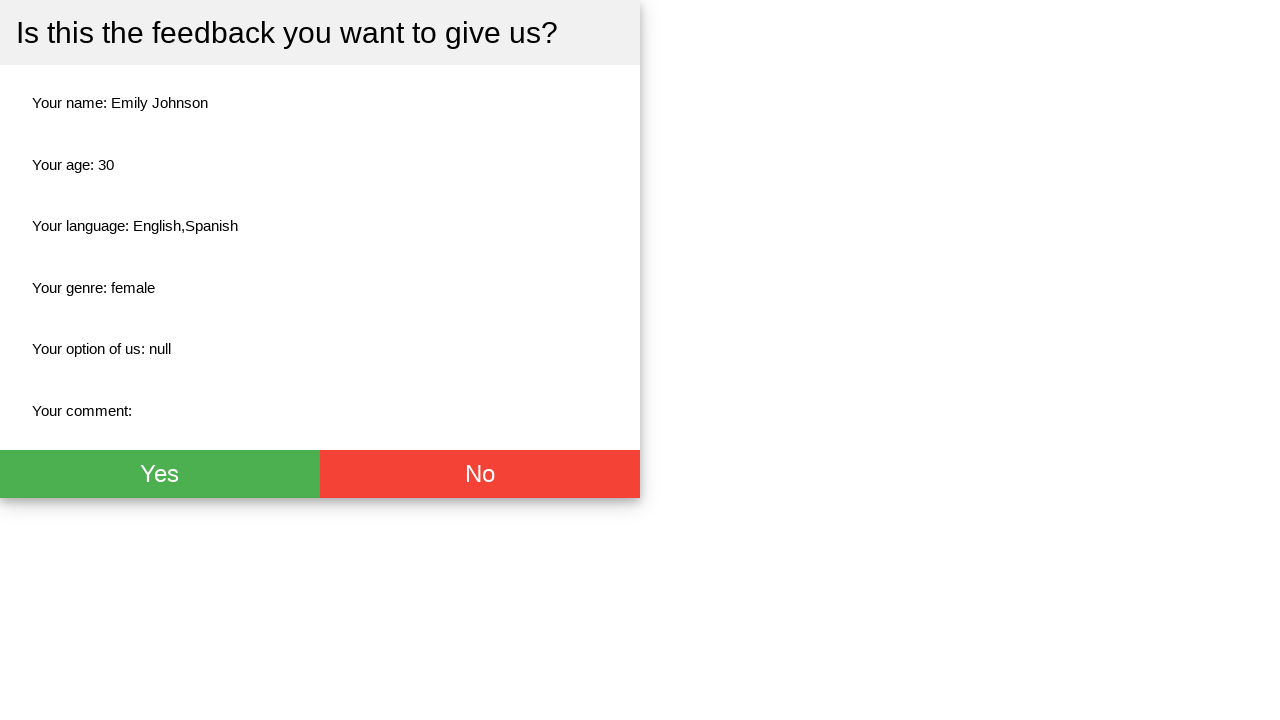

Verified name 'Emily Johnson' is displayed on confirmation page
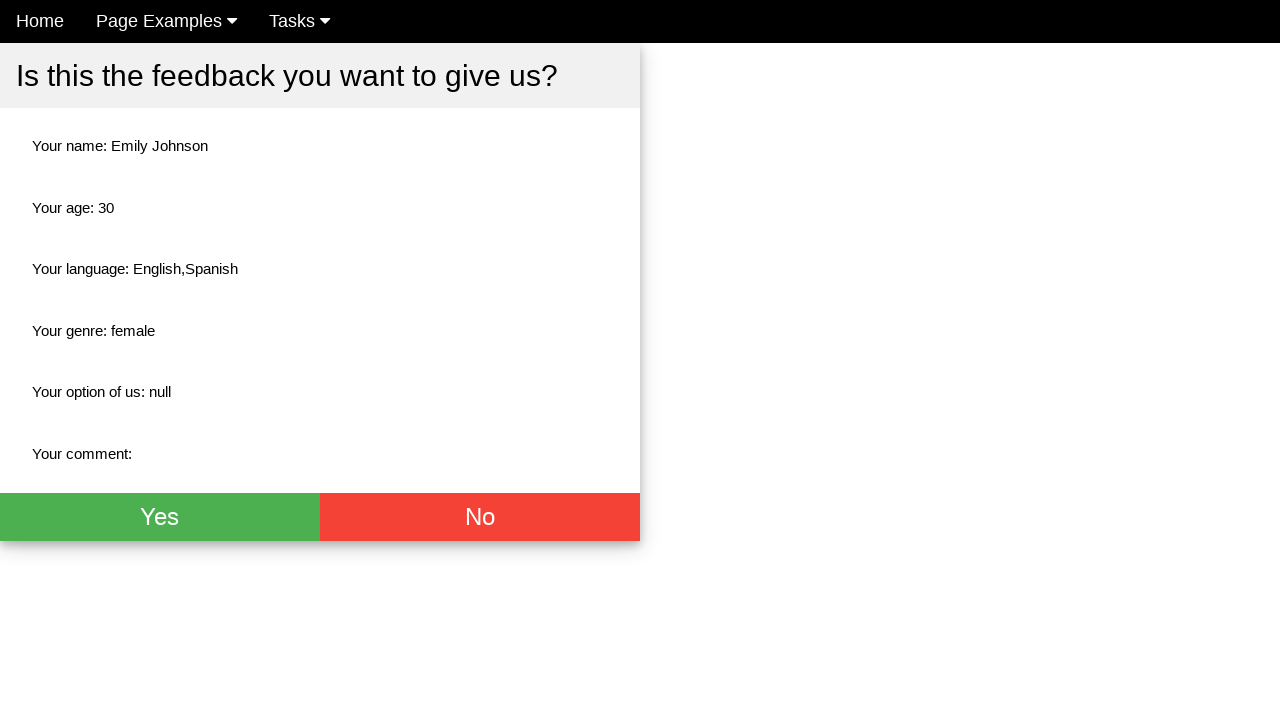

Verified age '30' is displayed on confirmation page
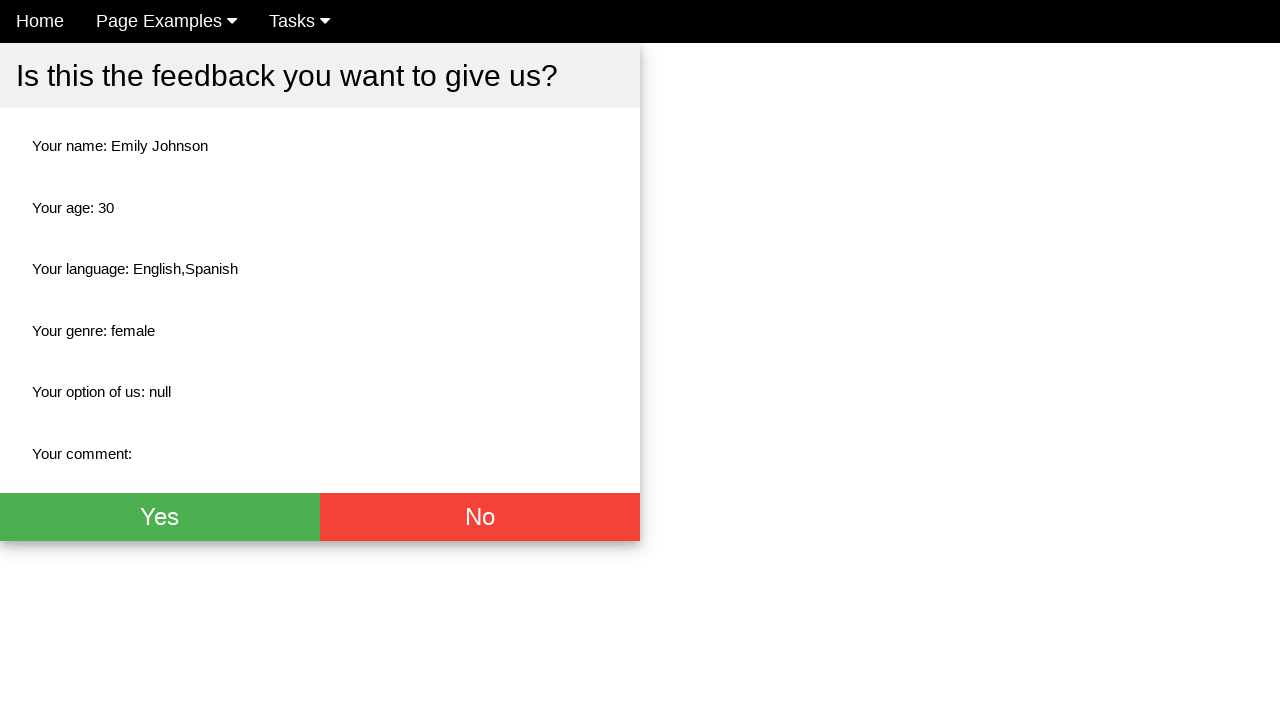

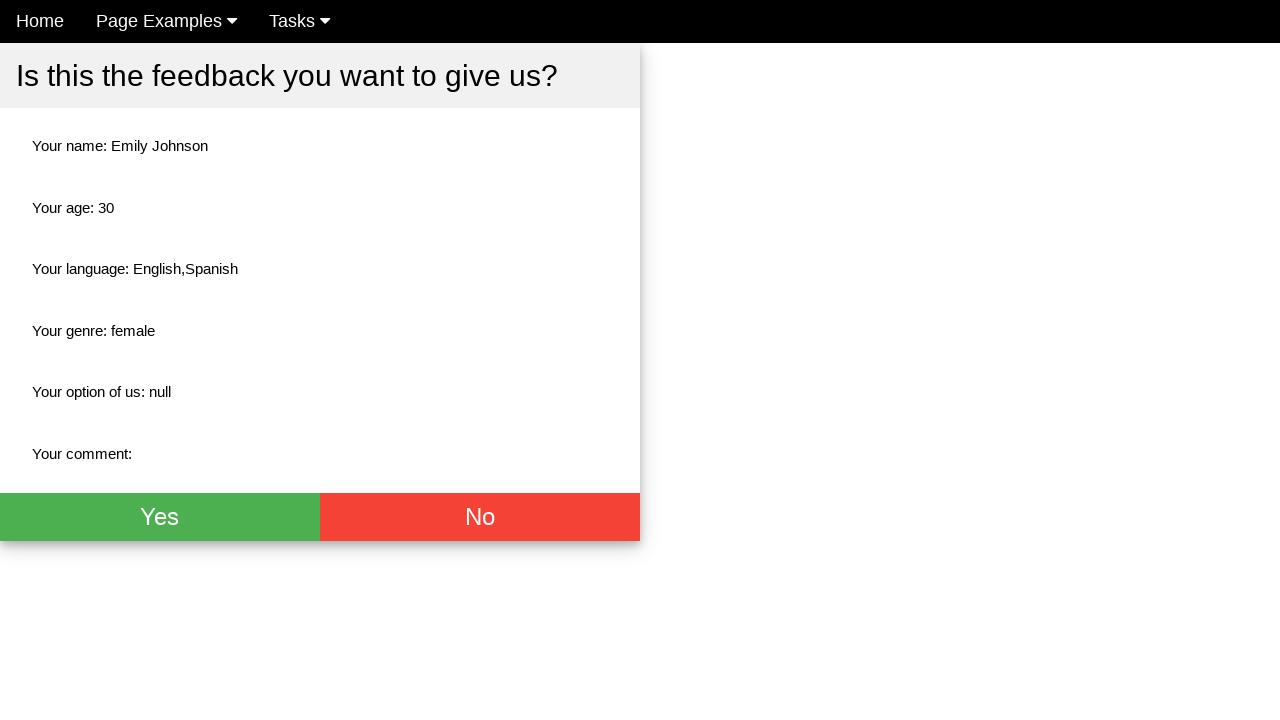